Navigates to a training support website, retrieves the home page title, clicks on the "About" link, and retrieves the about page title

Starting URL: https://v1.training-support.net

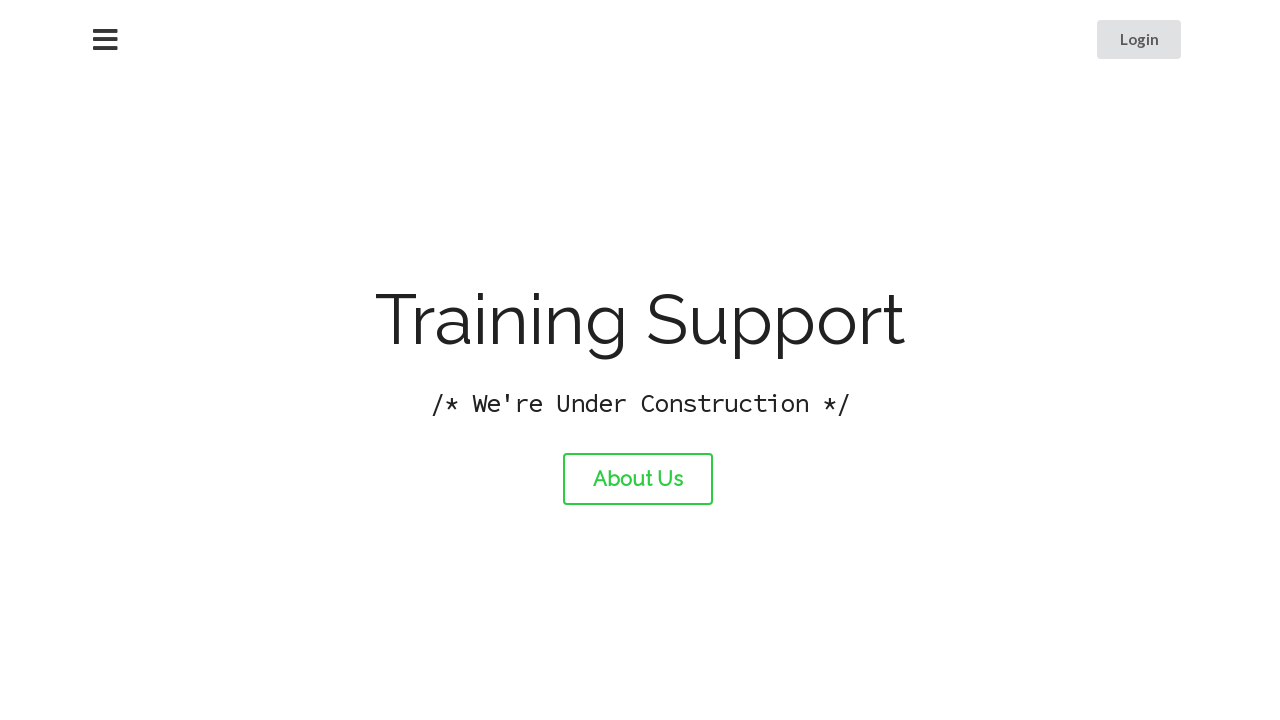

Navigated to training support website home page
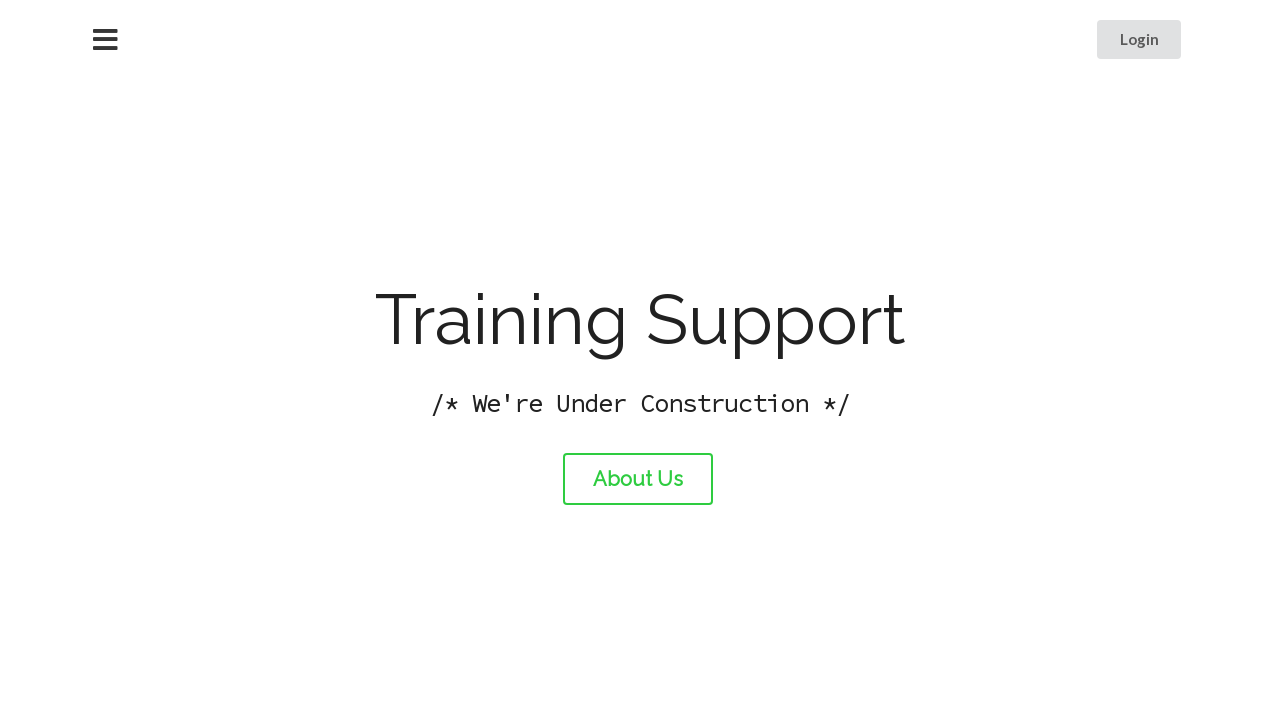

Retrieved home page title: Training Support
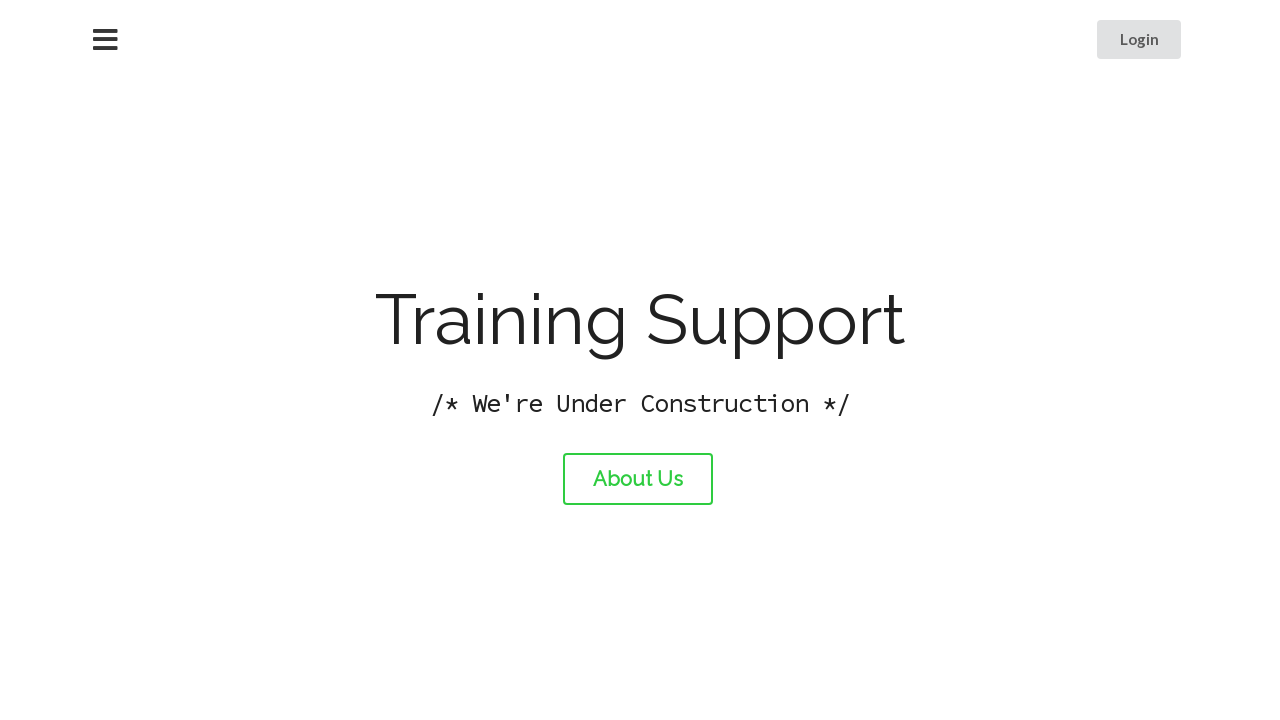

Clicked on the About link at (638, 479) on #about-link
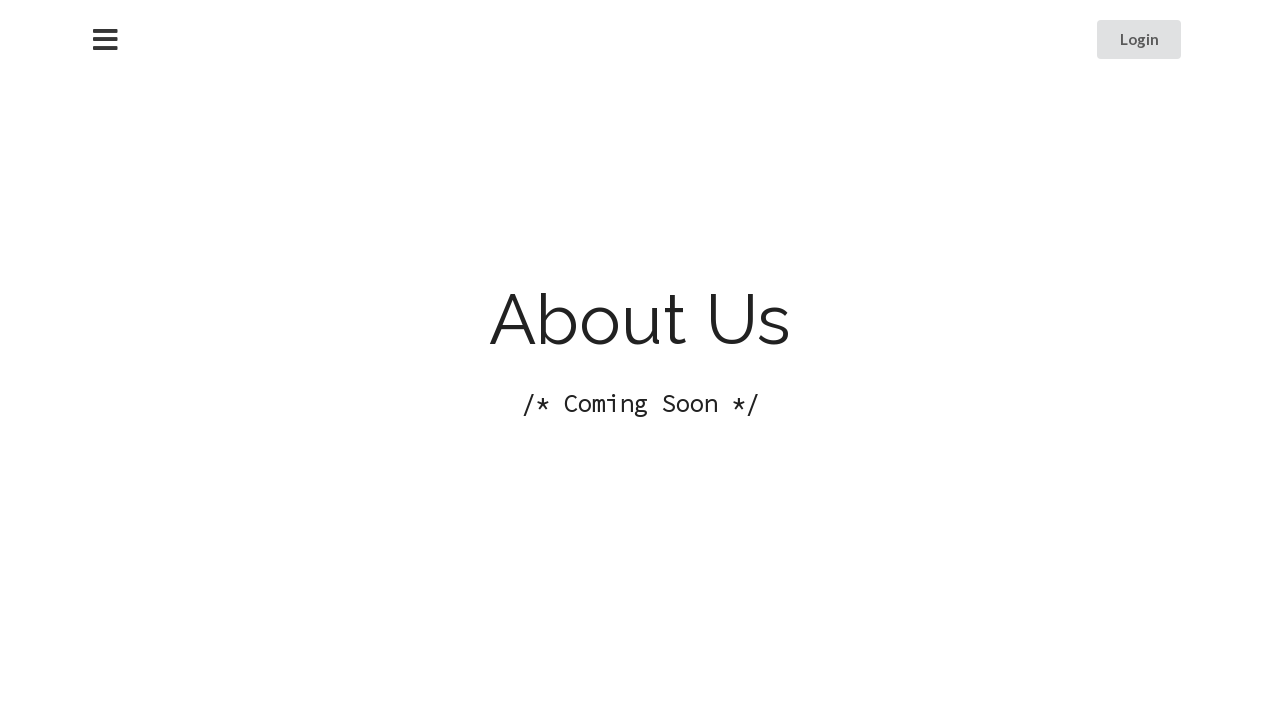

About page loaded and network idle
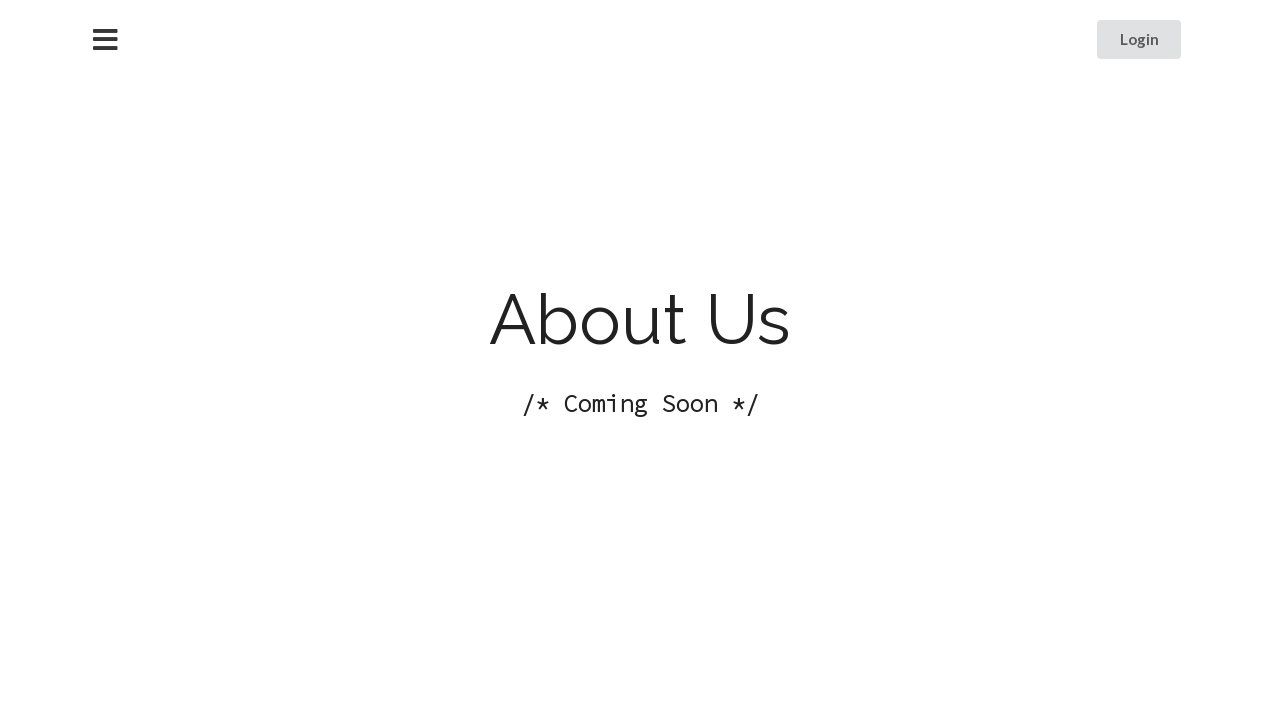

Retrieved about page title: About Training Support
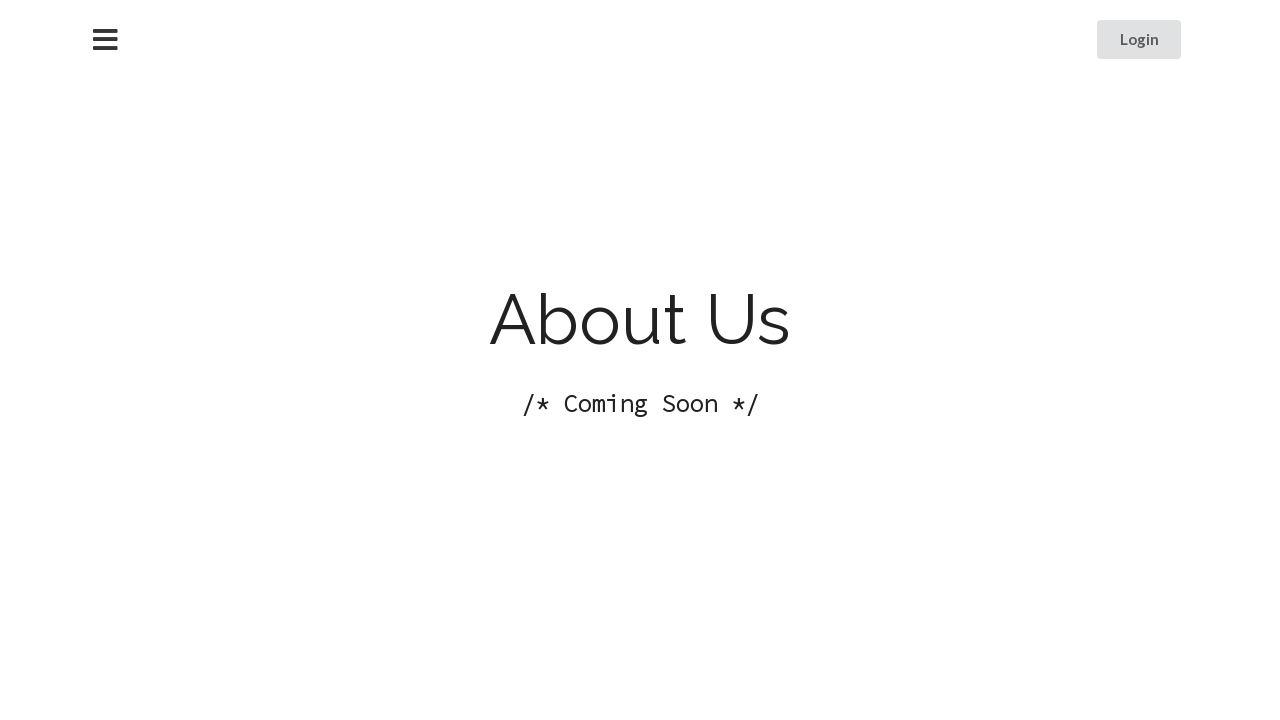

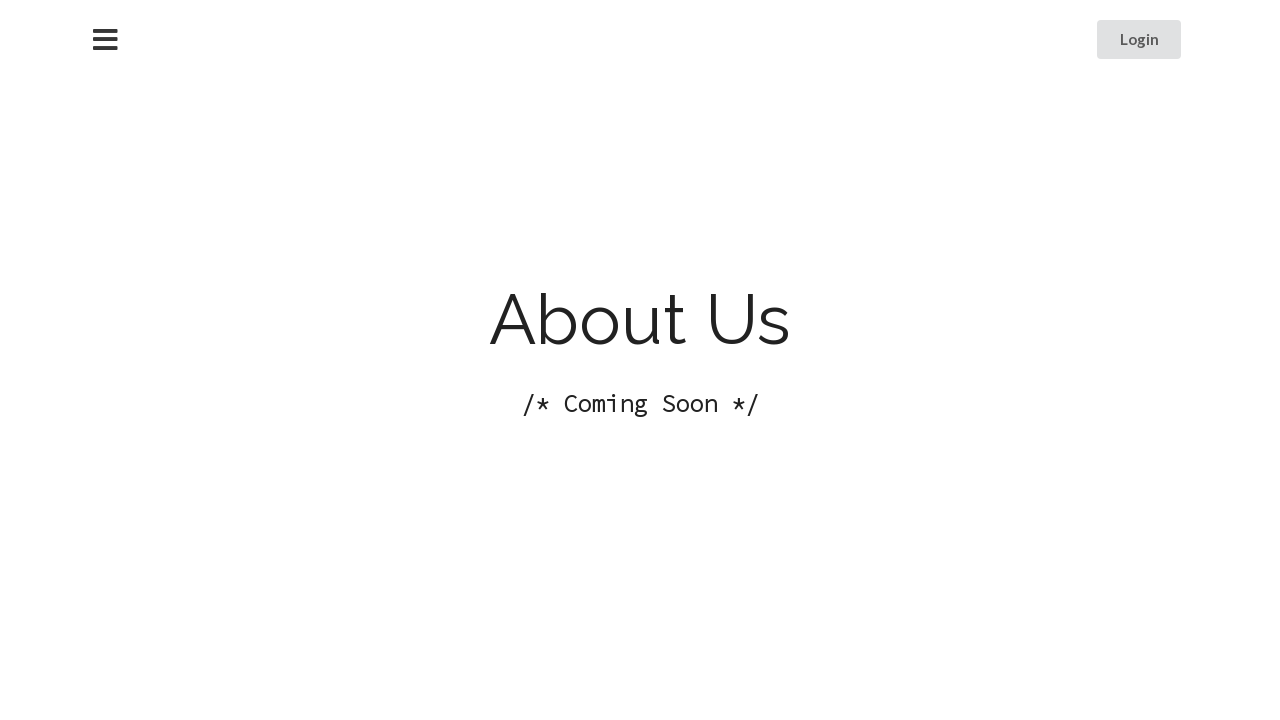